Tests basic alert functionality by triggering an alert and accepting it

Starting URL: https://demoqa.com/alerts

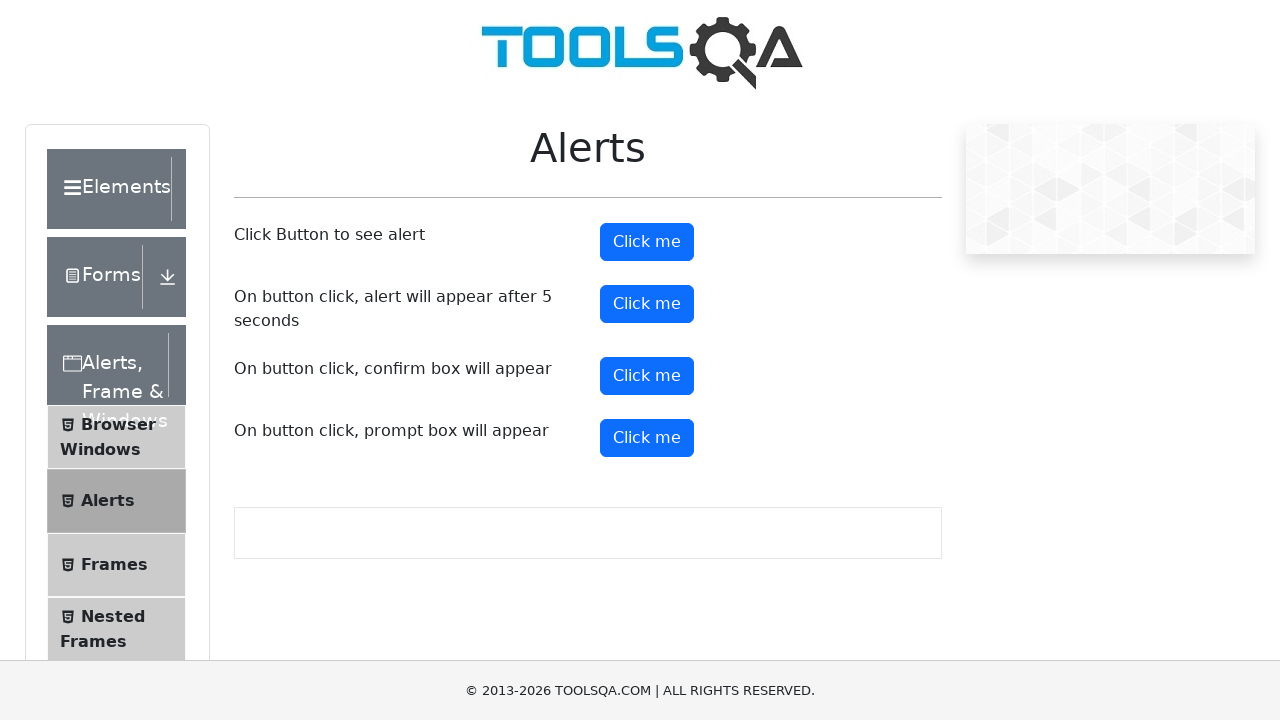

Navigated to alerts demo page
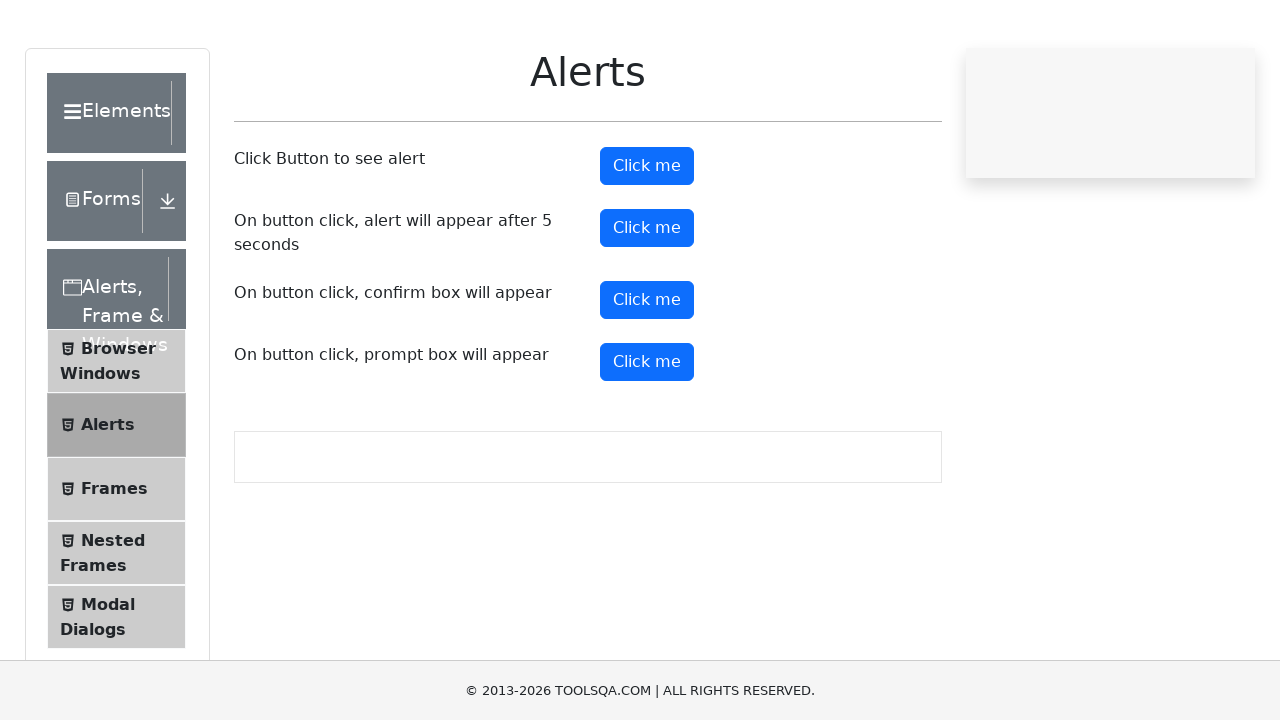

Clicked button to trigger alert at (647, 242) on #alertButton
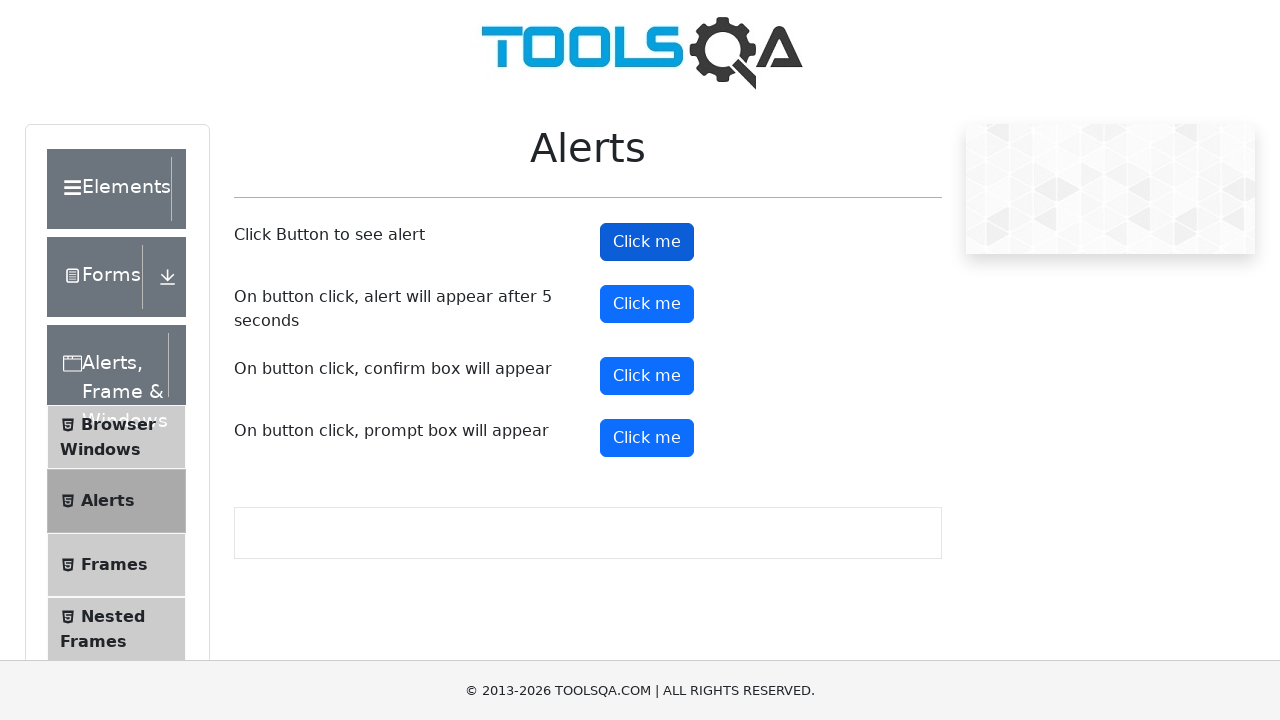

Set up dialog handler to accept alert
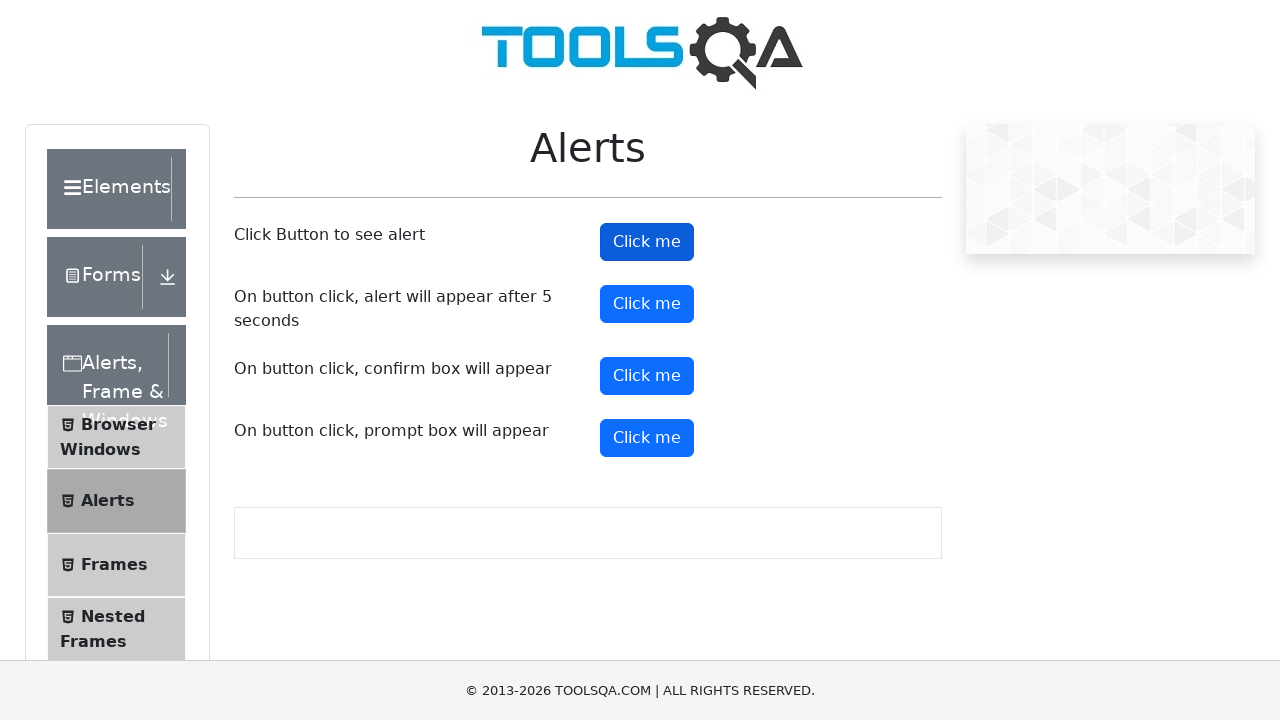

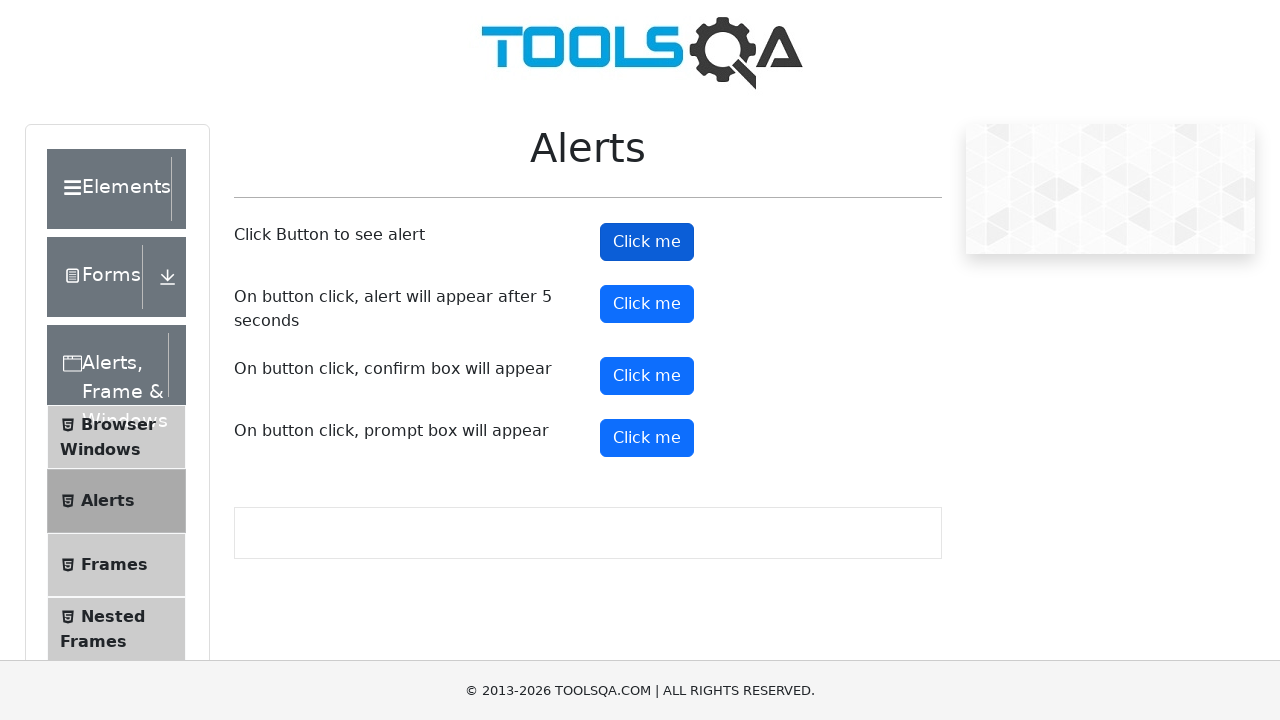